Tests JavaScript confirm dialog by clicking the confirm button, dismissing the alert, and verifying the result message

Starting URL: https://the-internet.herokuapp.com/javascript_alerts

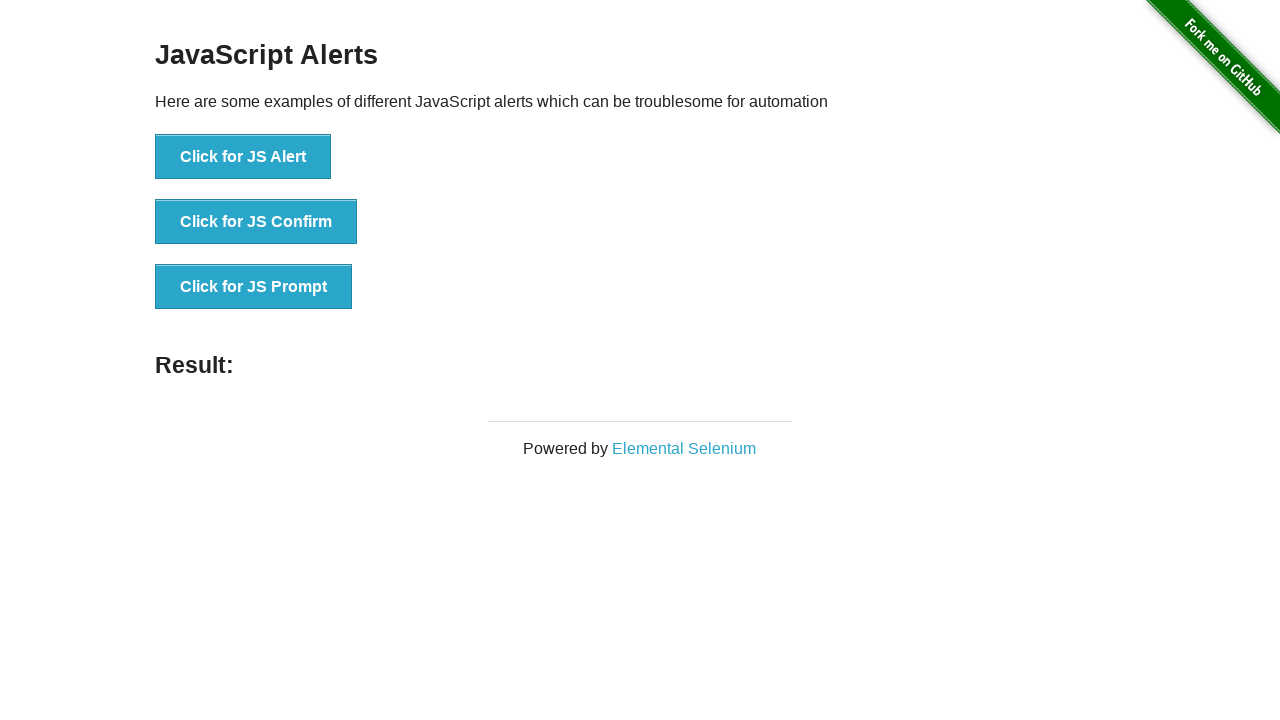

Navigated to JavaScript alerts page
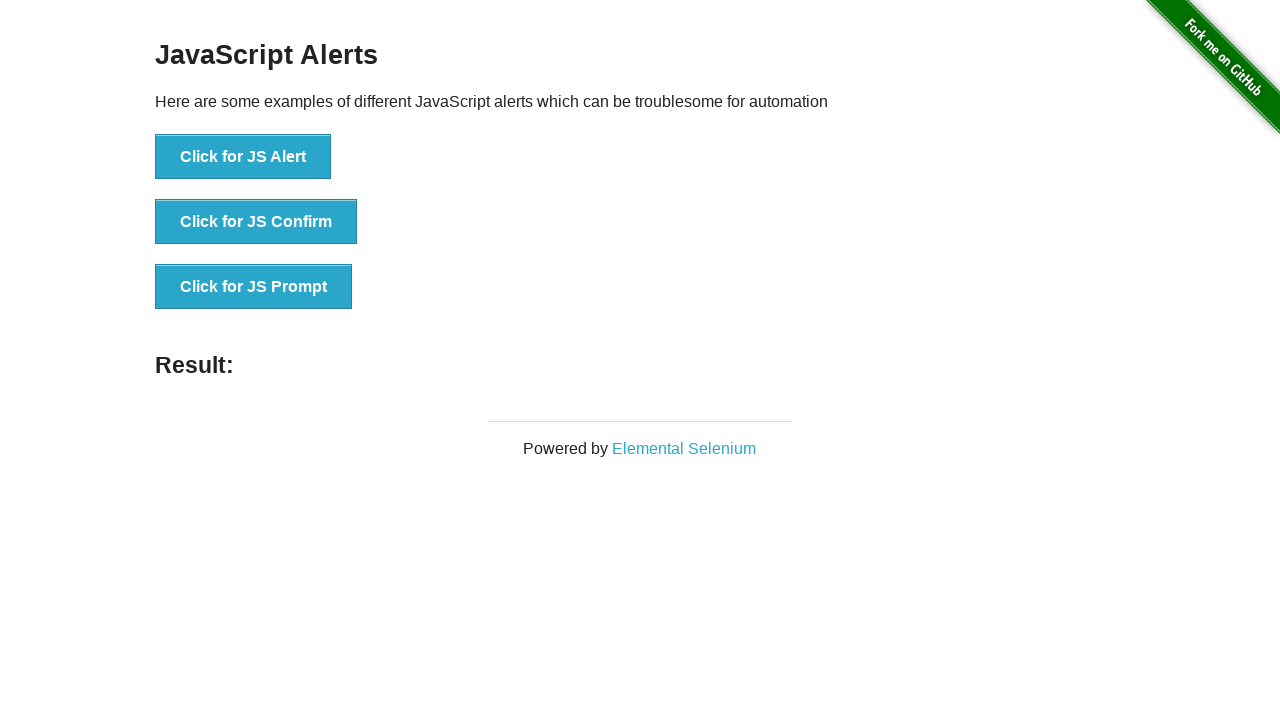

Clicked button to trigger JavaScript confirm dialog at (256, 222) on button[onclick='jsConfirm()']
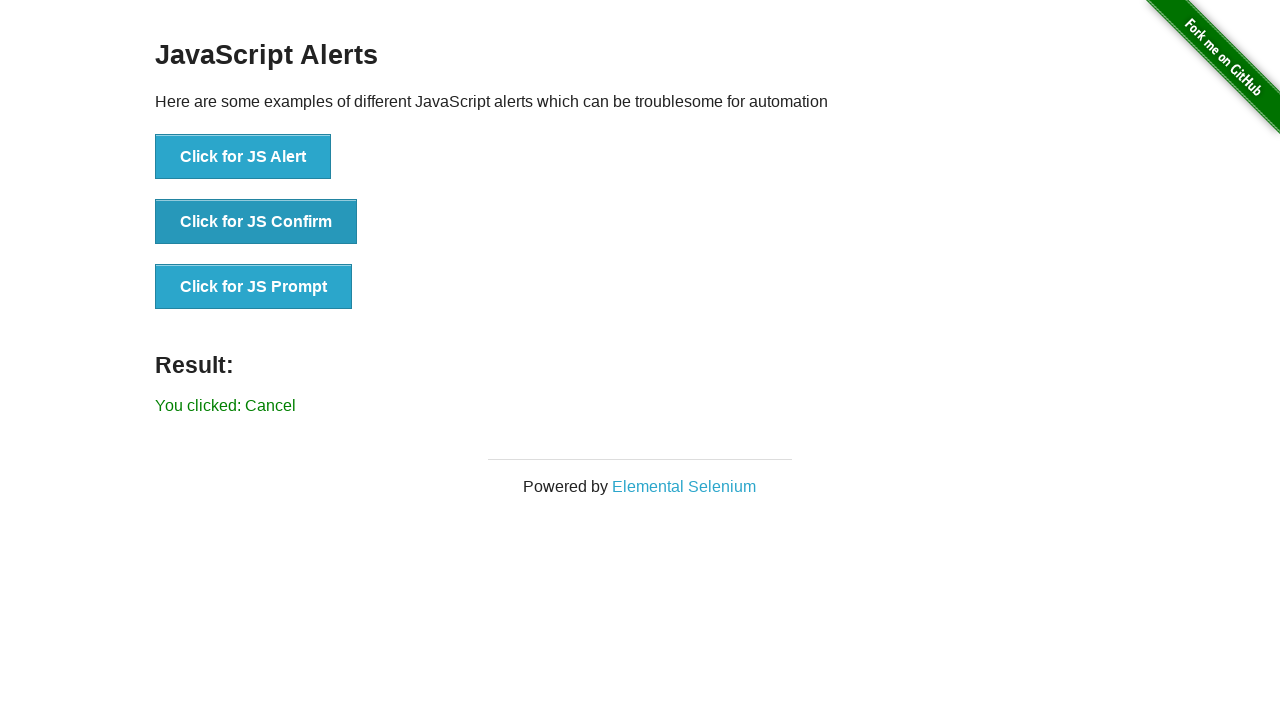

Set up dialog handler to dismiss confirm dialog
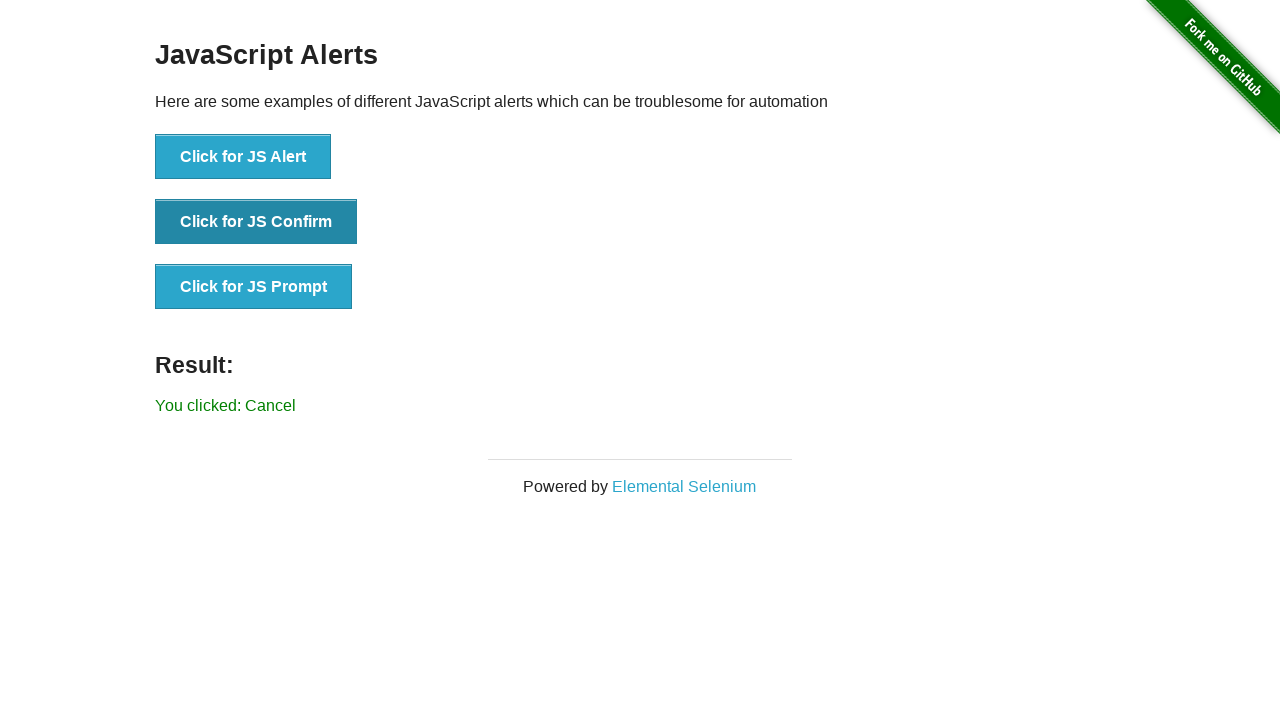

Waited for result element to appear
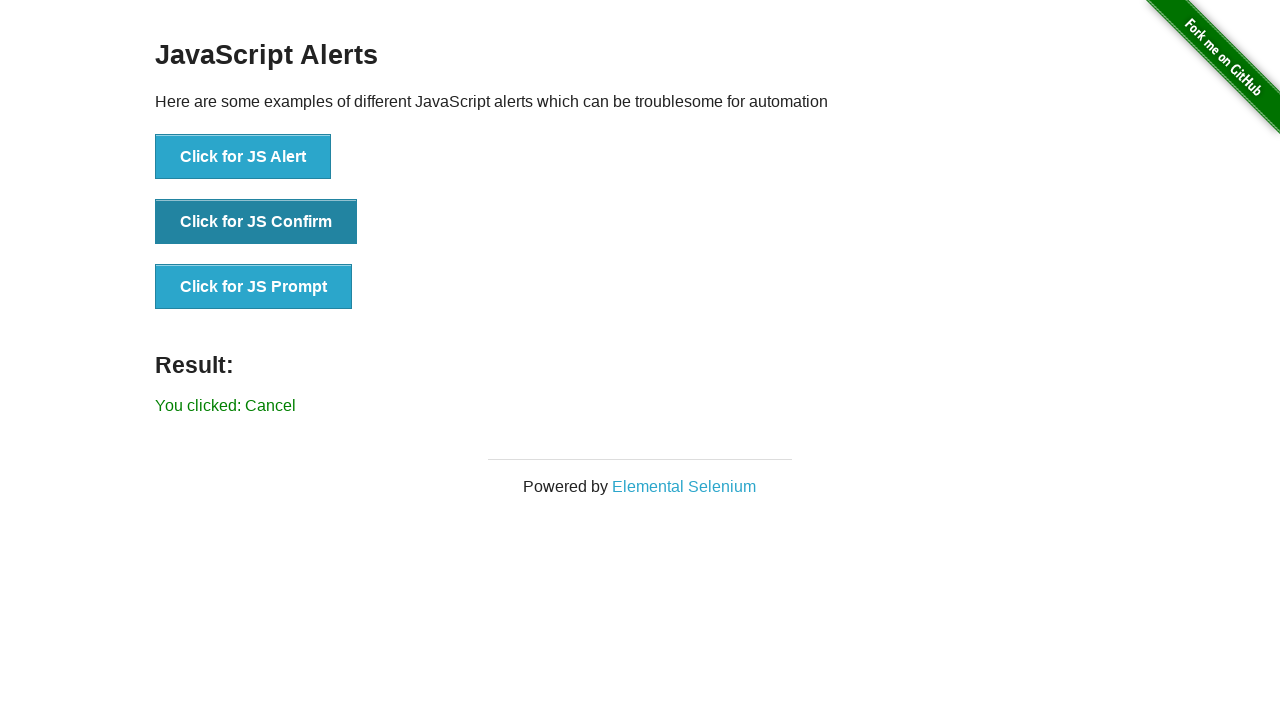

Retrieved result text: 'You clicked: Cancel'
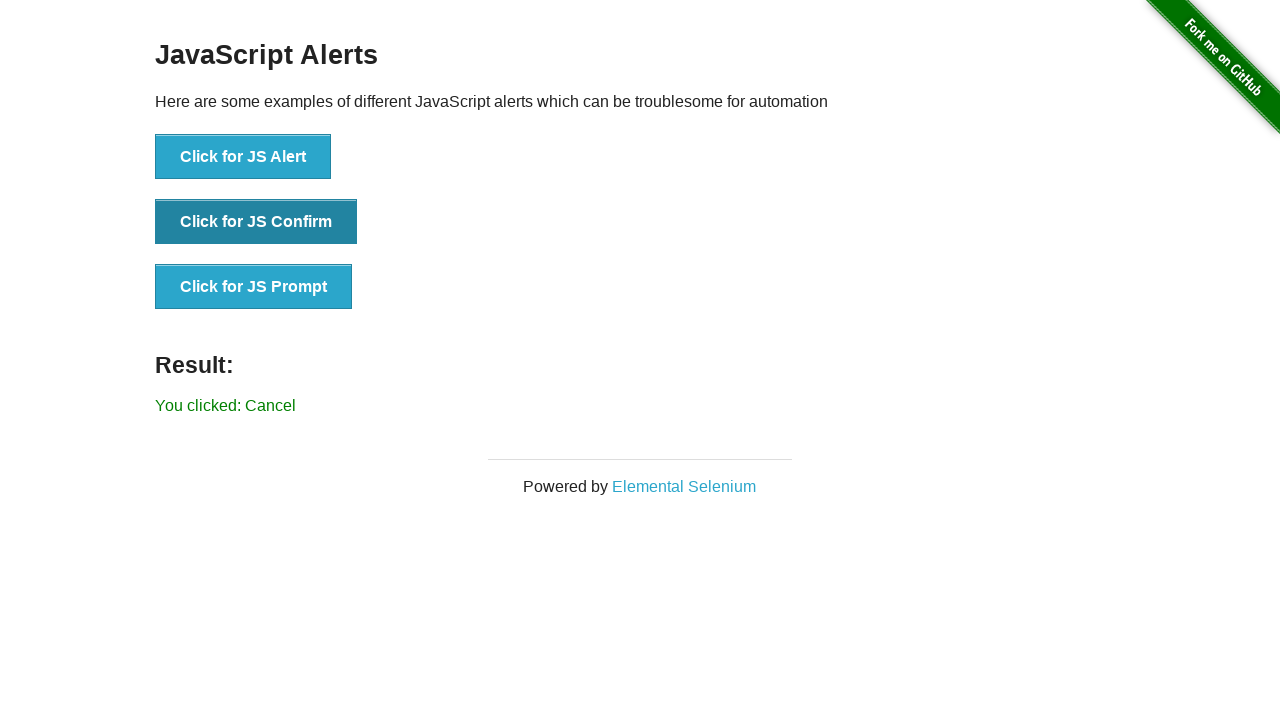

Verified result text matches expected 'You clicked: Cancel'
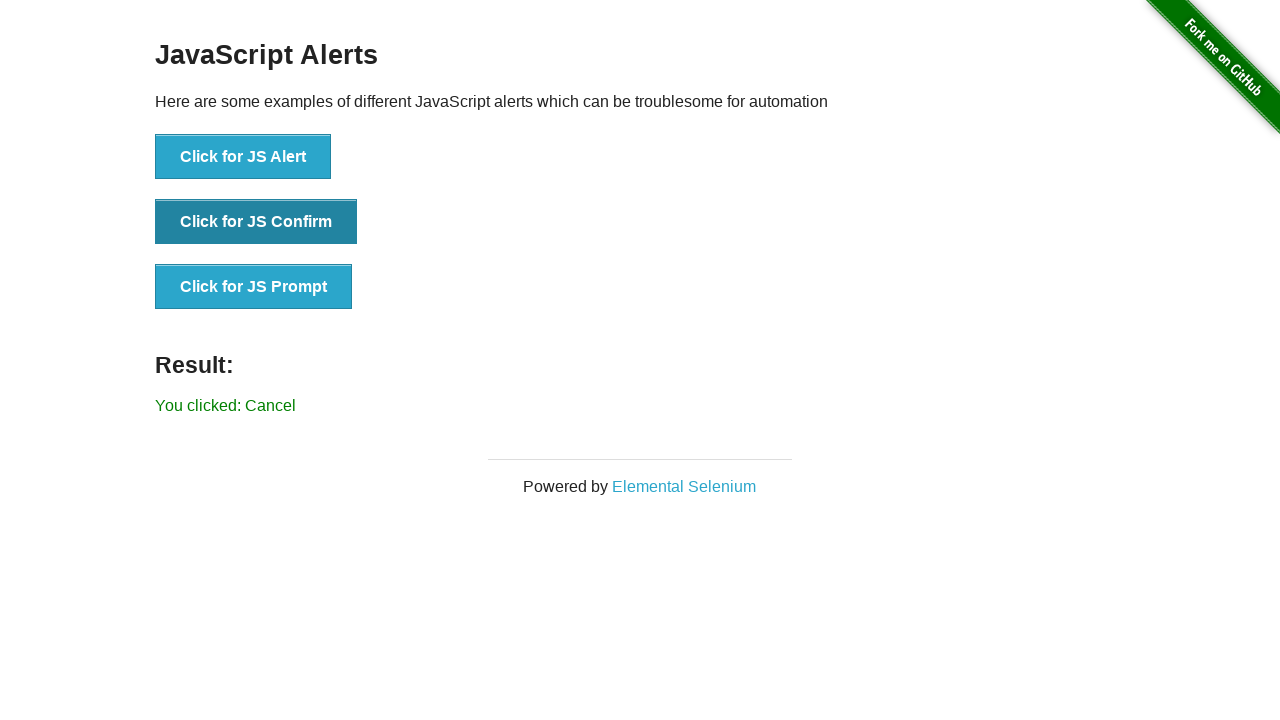

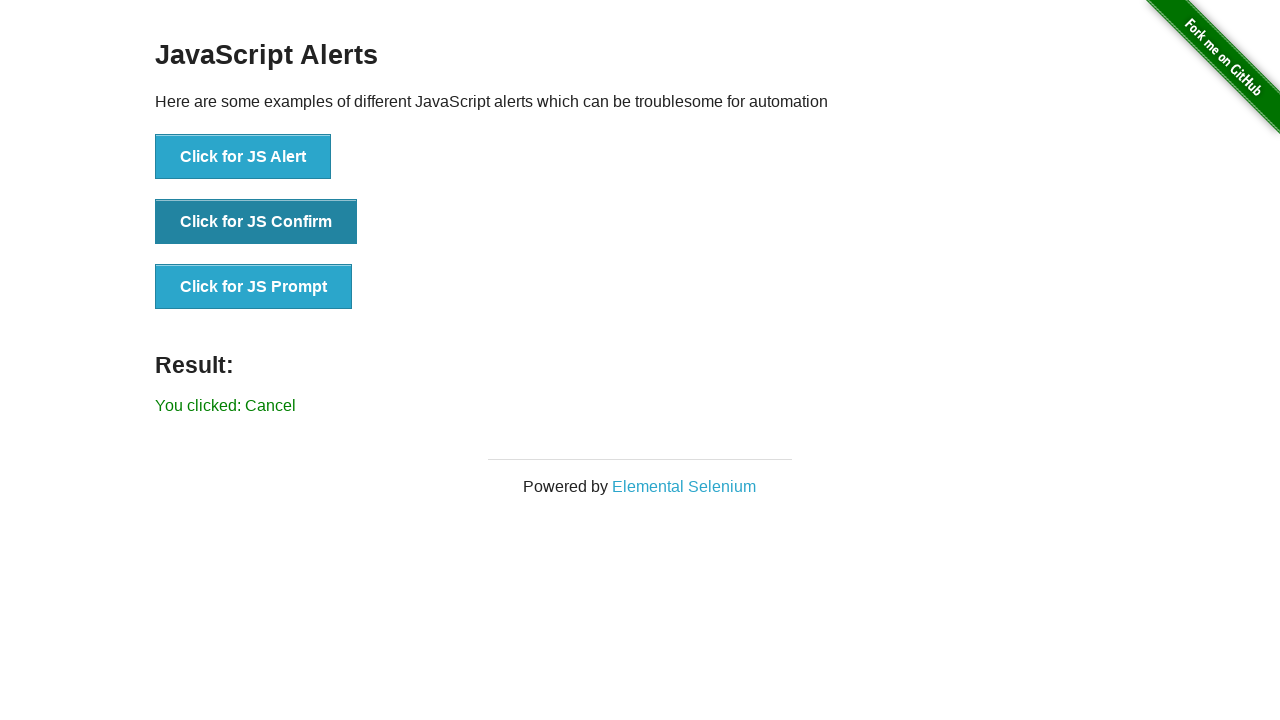